Tests autocomplete dropdown functionality by typing a partial value and navigating through suggestions using keyboard arrow keys

Starting URL: http://qaclickacademy.com/practice.php

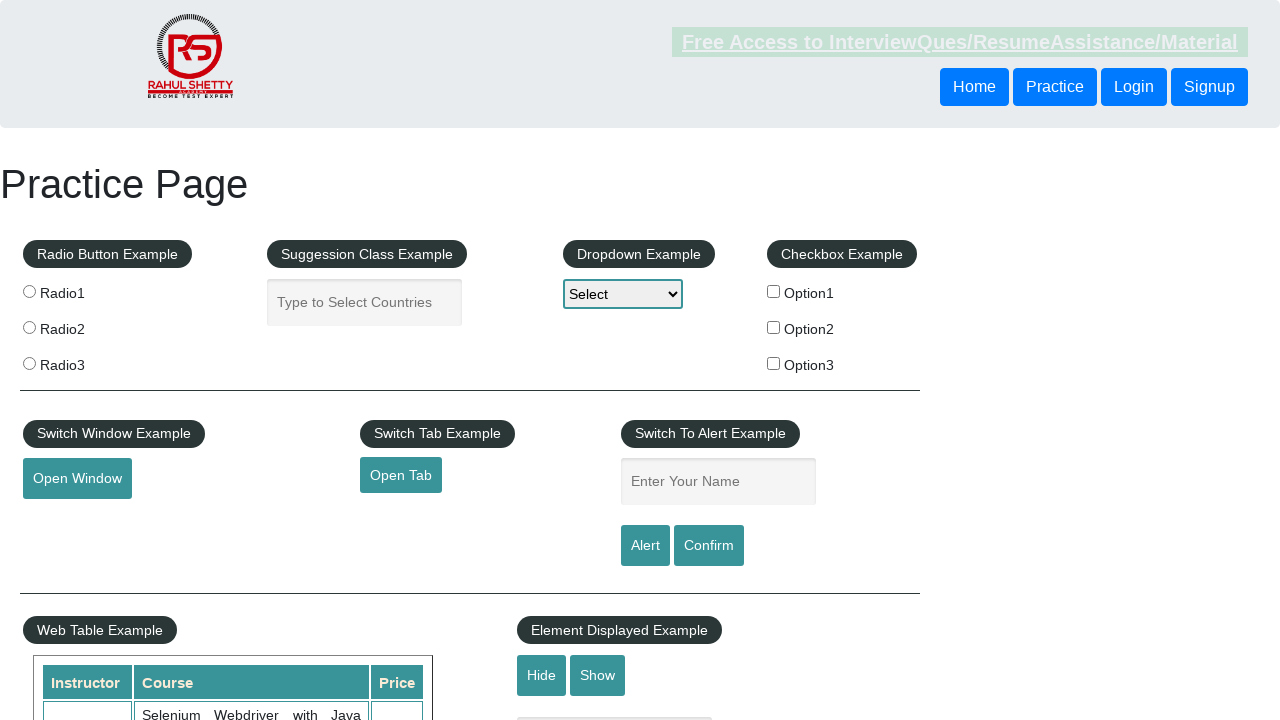

Typed 'ind' into autocomplete field on #autocomplete
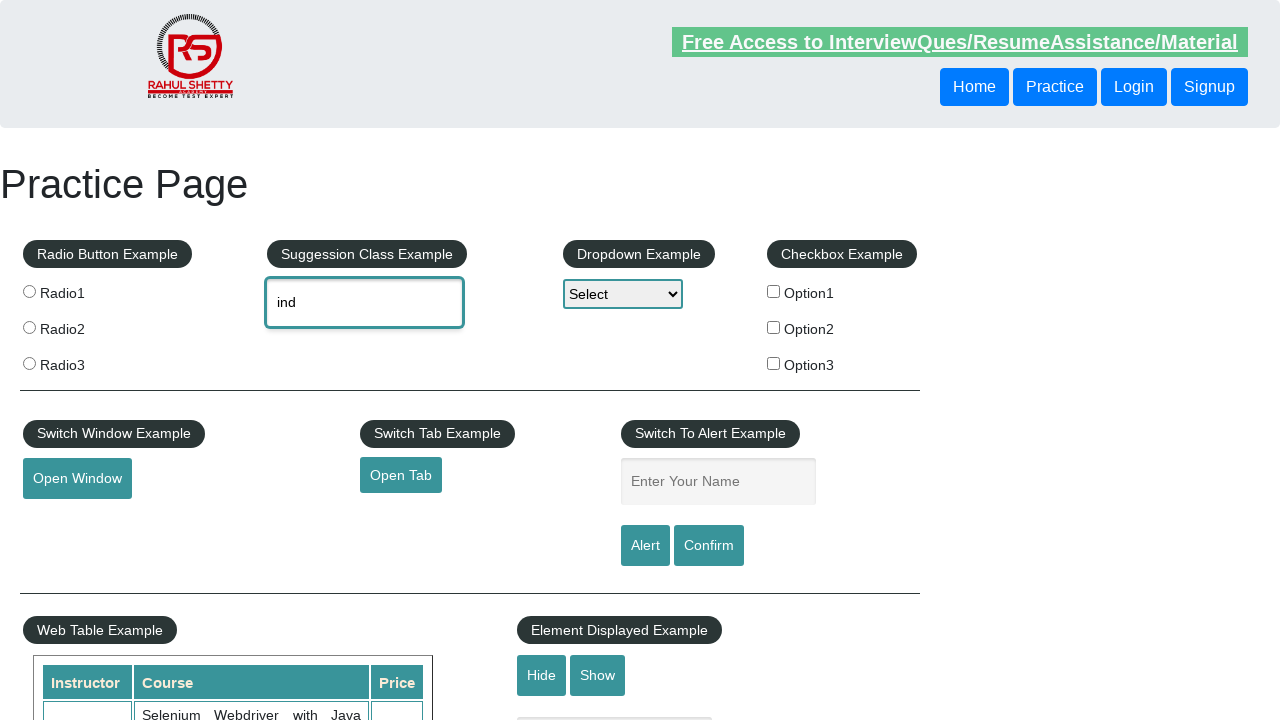

Waited 2 seconds for autocomplete suggestions to appear
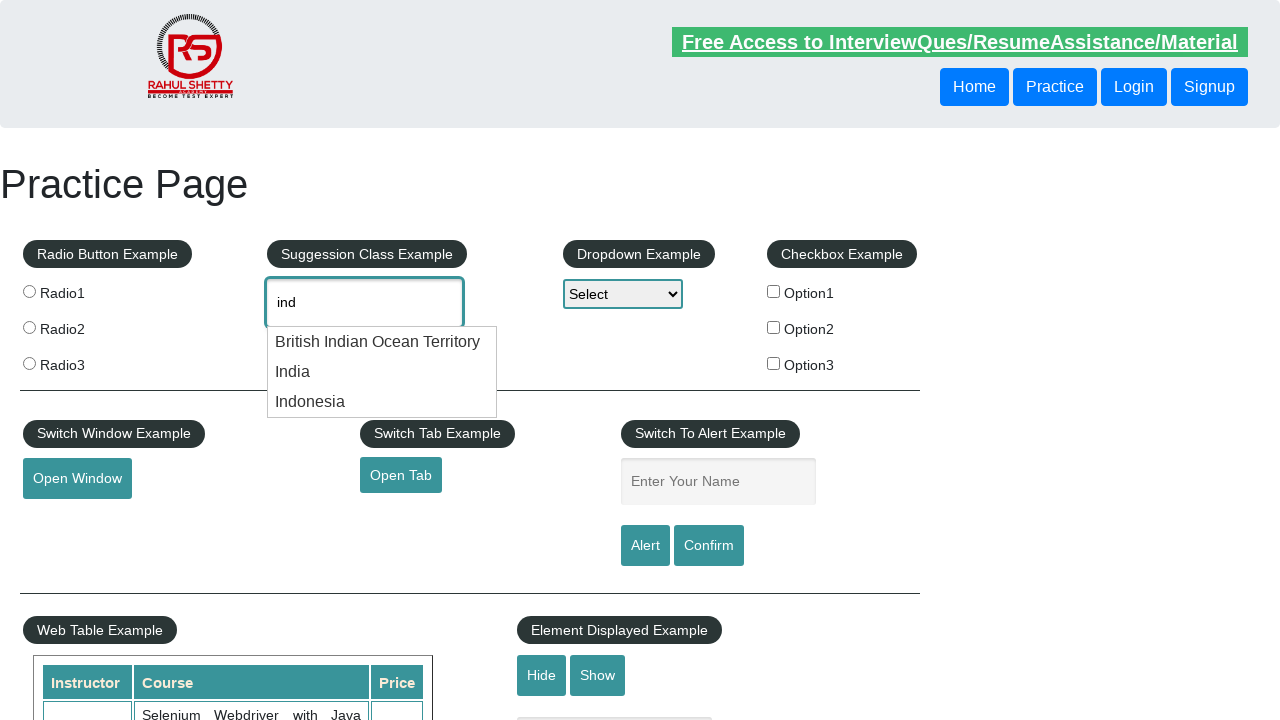

Pressed ArrowDown key to navigate to first suggestion on #autocomplete
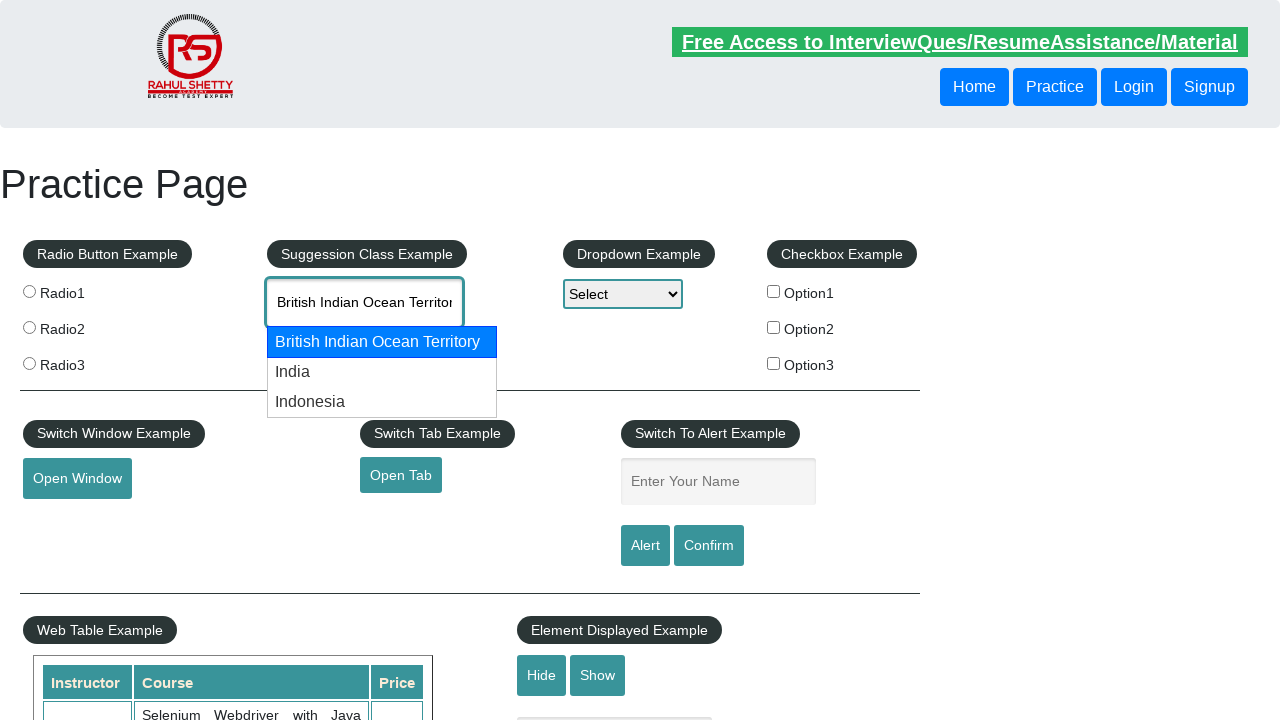

Pressed ArrowDown key to navigate to second suggestion on #autocomplete
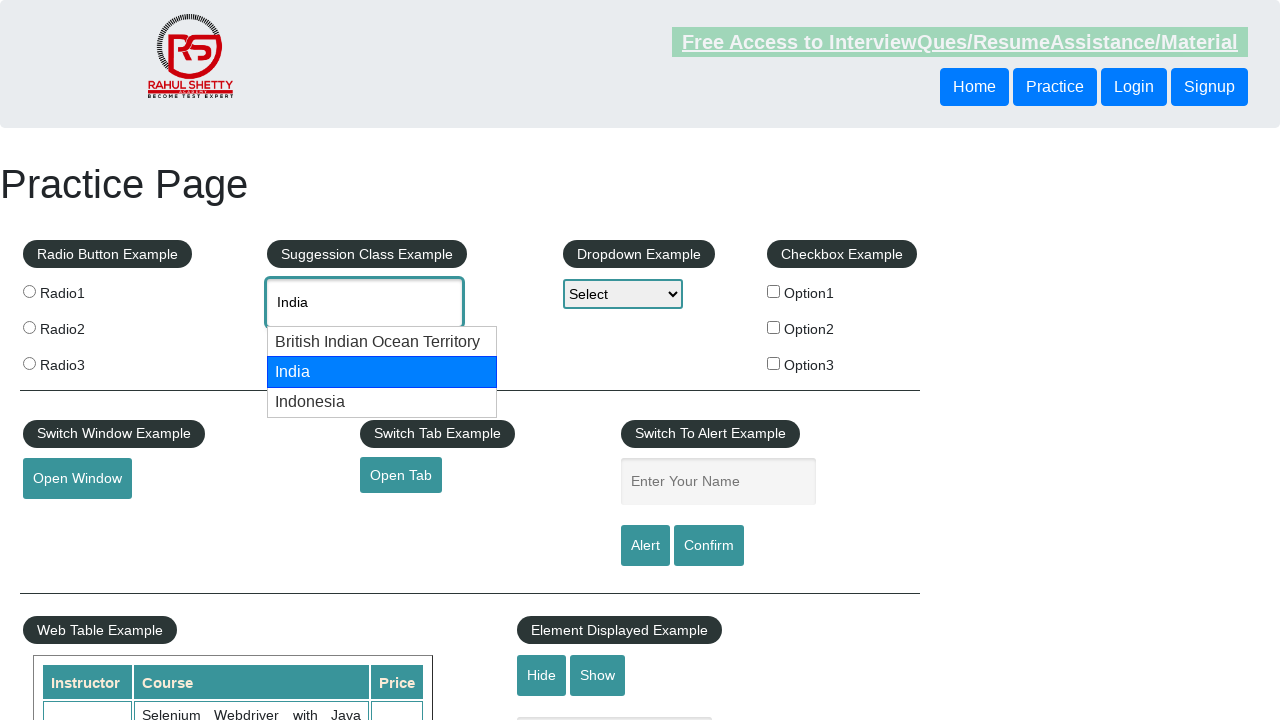

Verified autocomplete field has a value with length greater than 3 characters
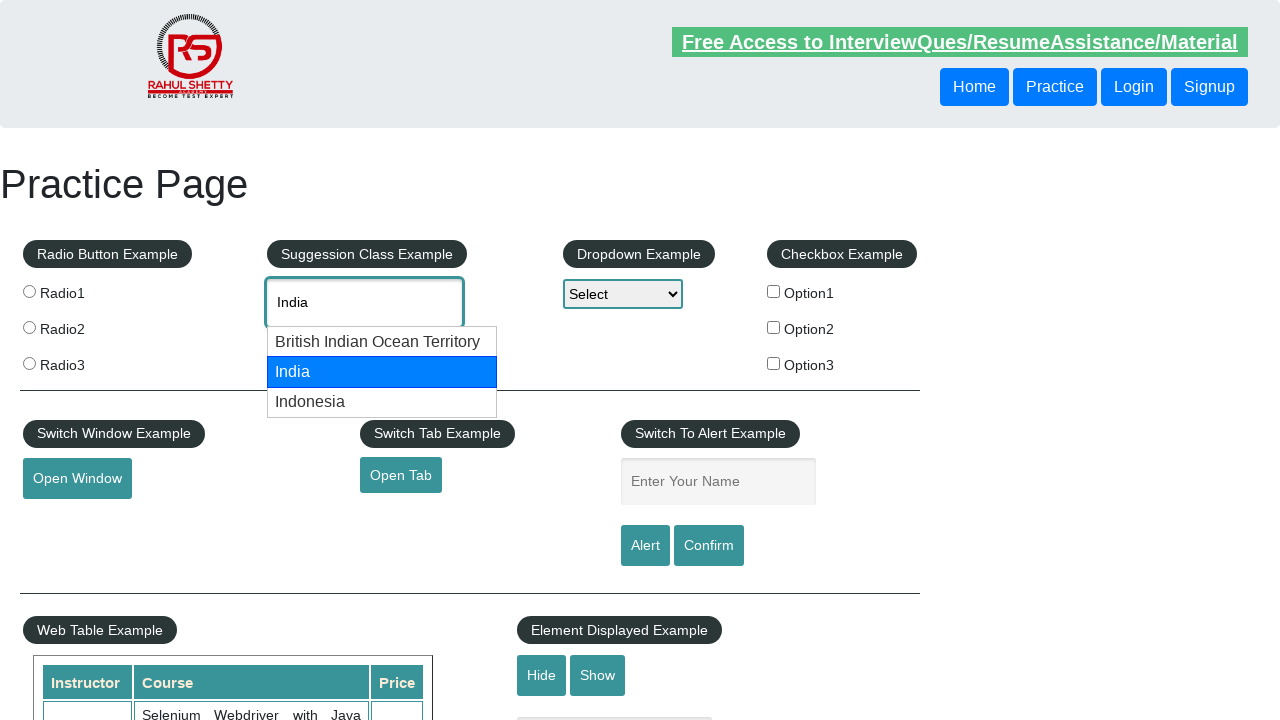

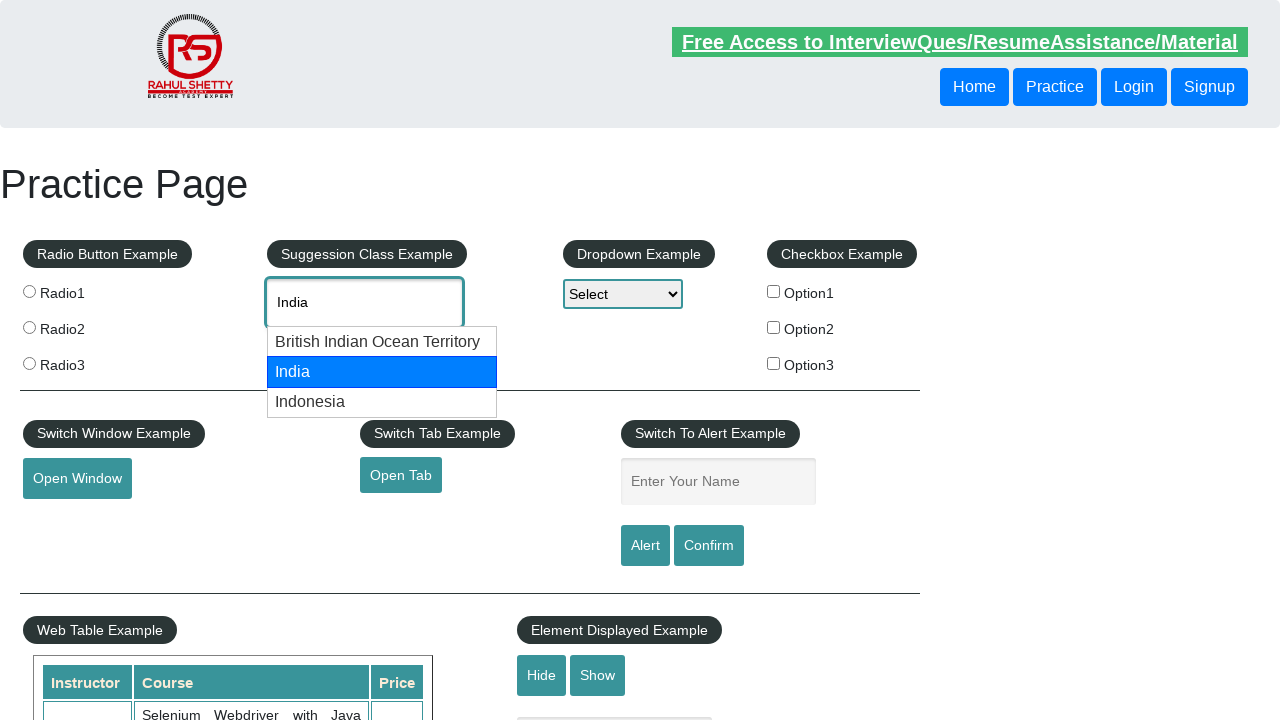